Tests double-click functionality by double-clicking a button and verifying the confirmation message appears

Starting URL: https://demoqa.com/buttons

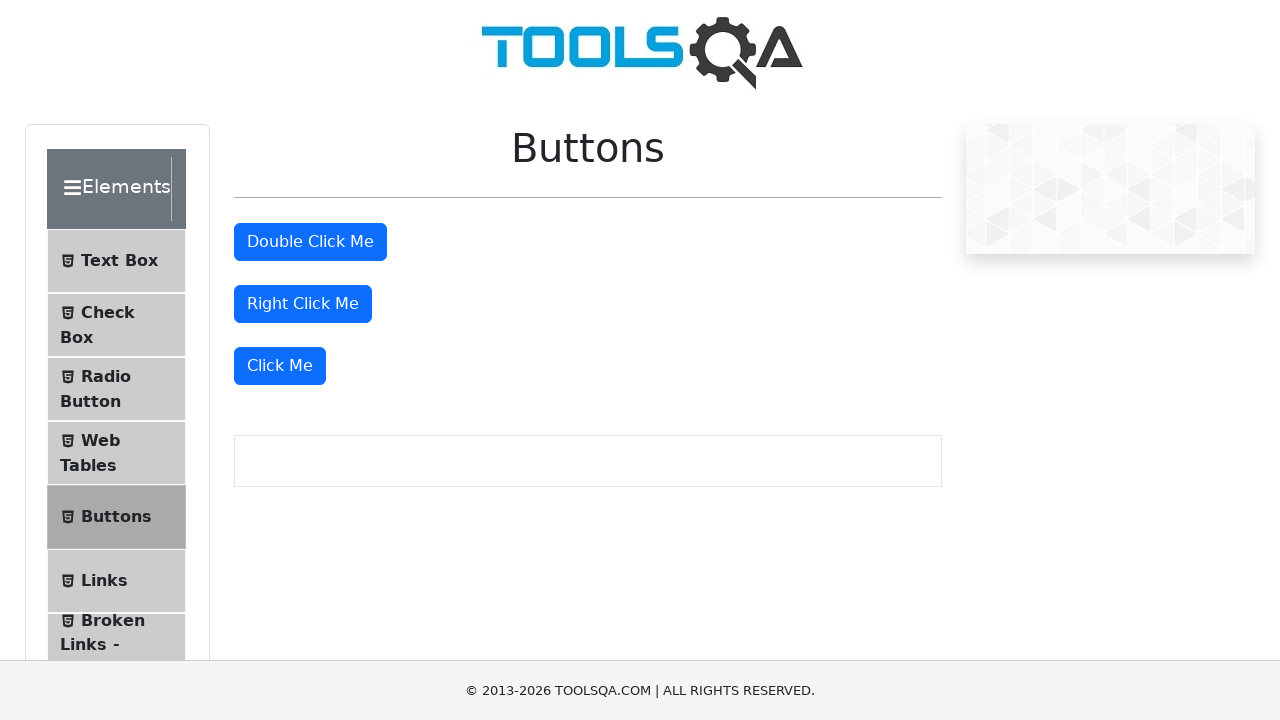

Scrolled to the Double Click Me button
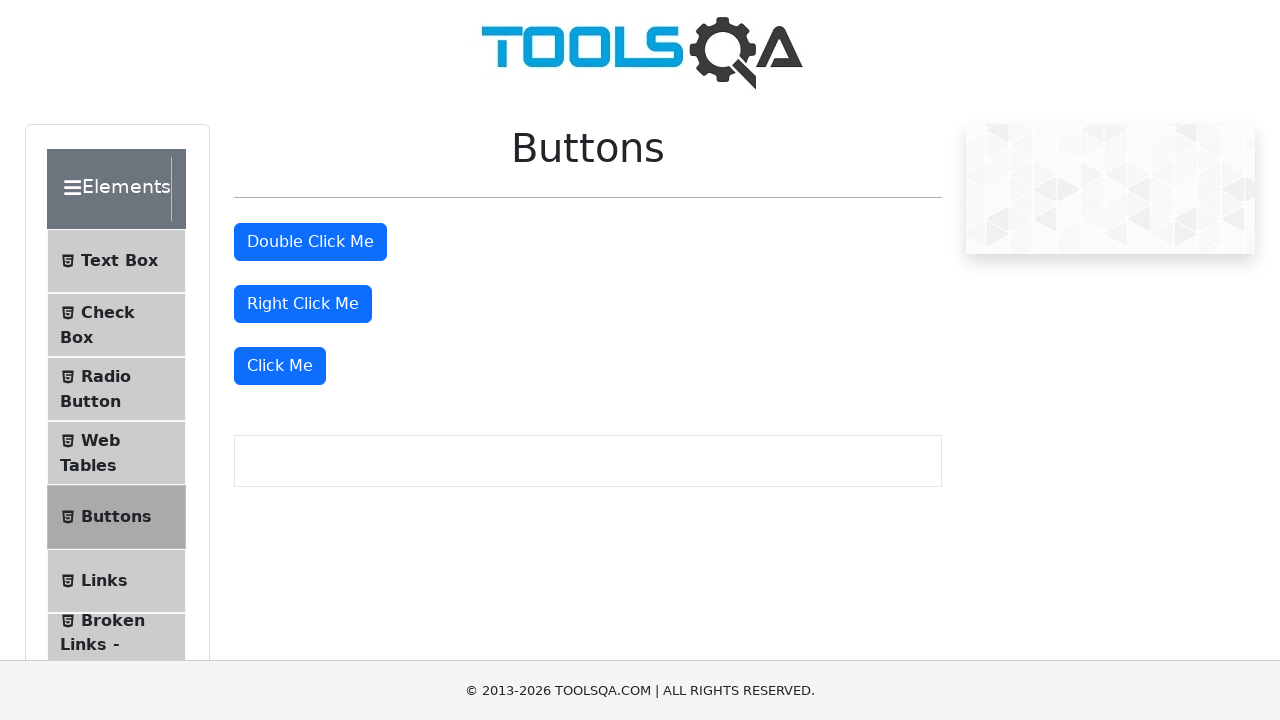

Double-clicked the button at (310, 242) on #doubleClickBtn
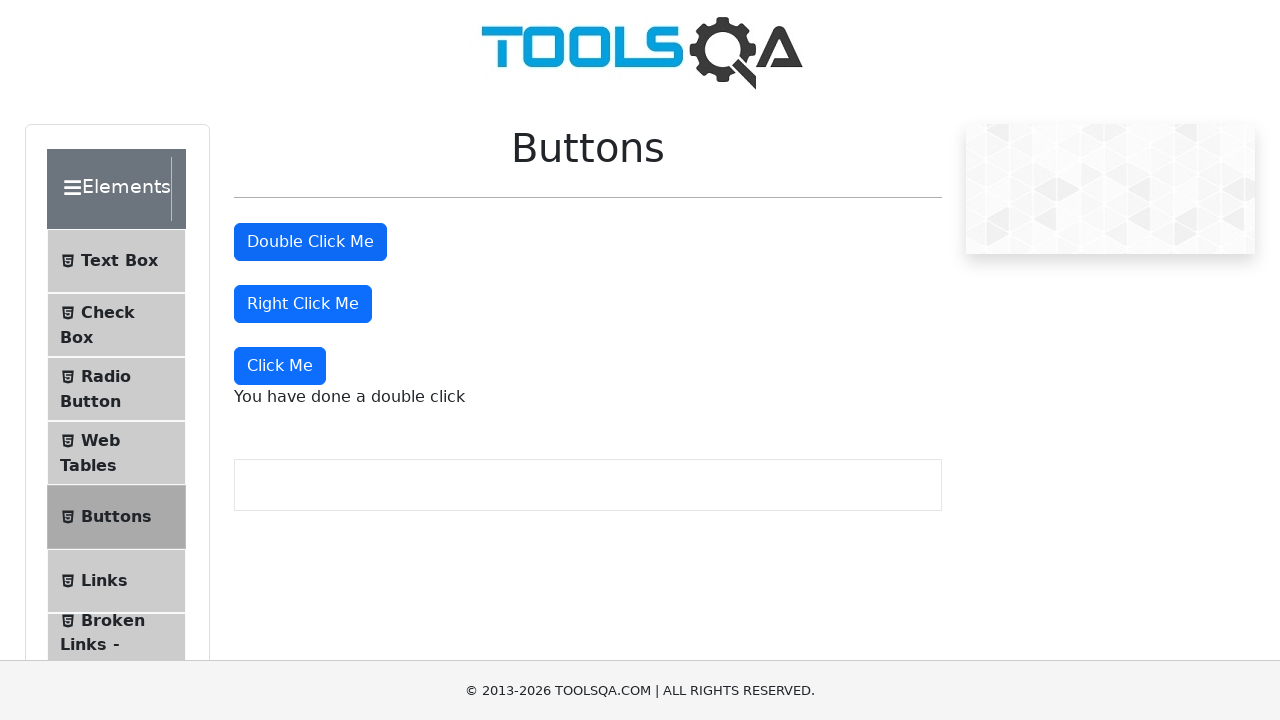

Confirmation message appeared after double-click
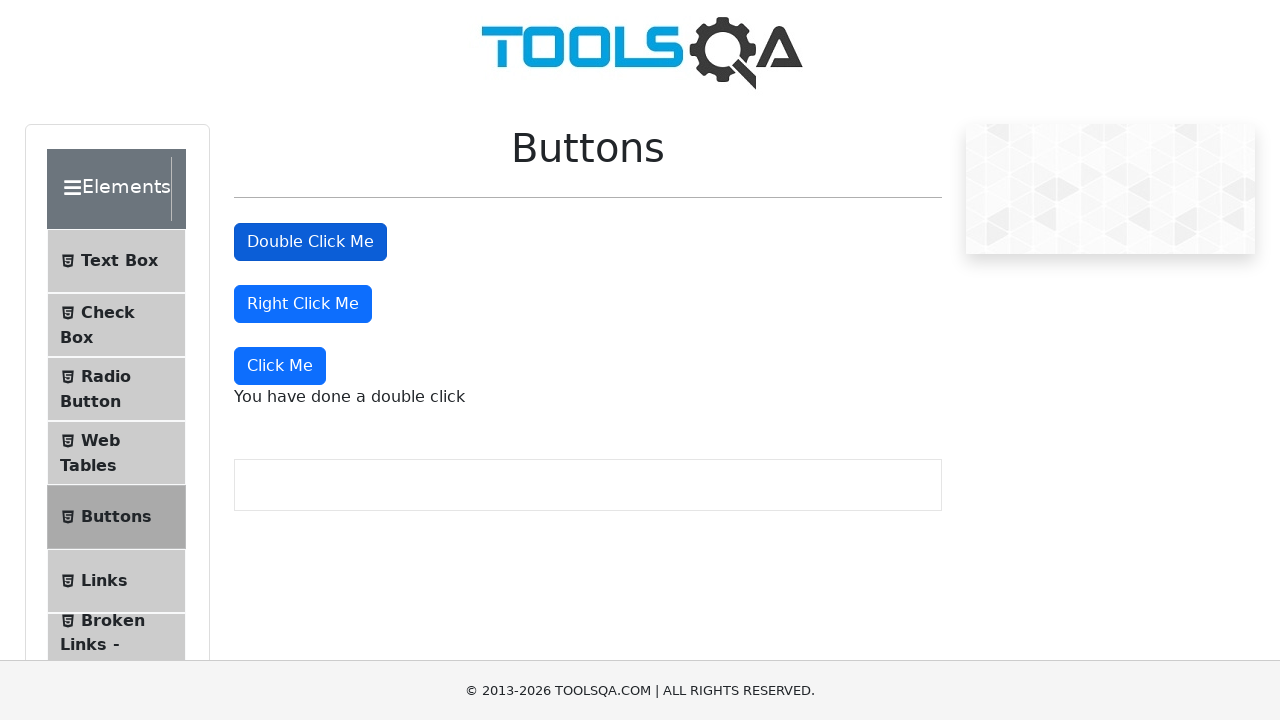

Verified confirmation message text is 'You have done a double click'
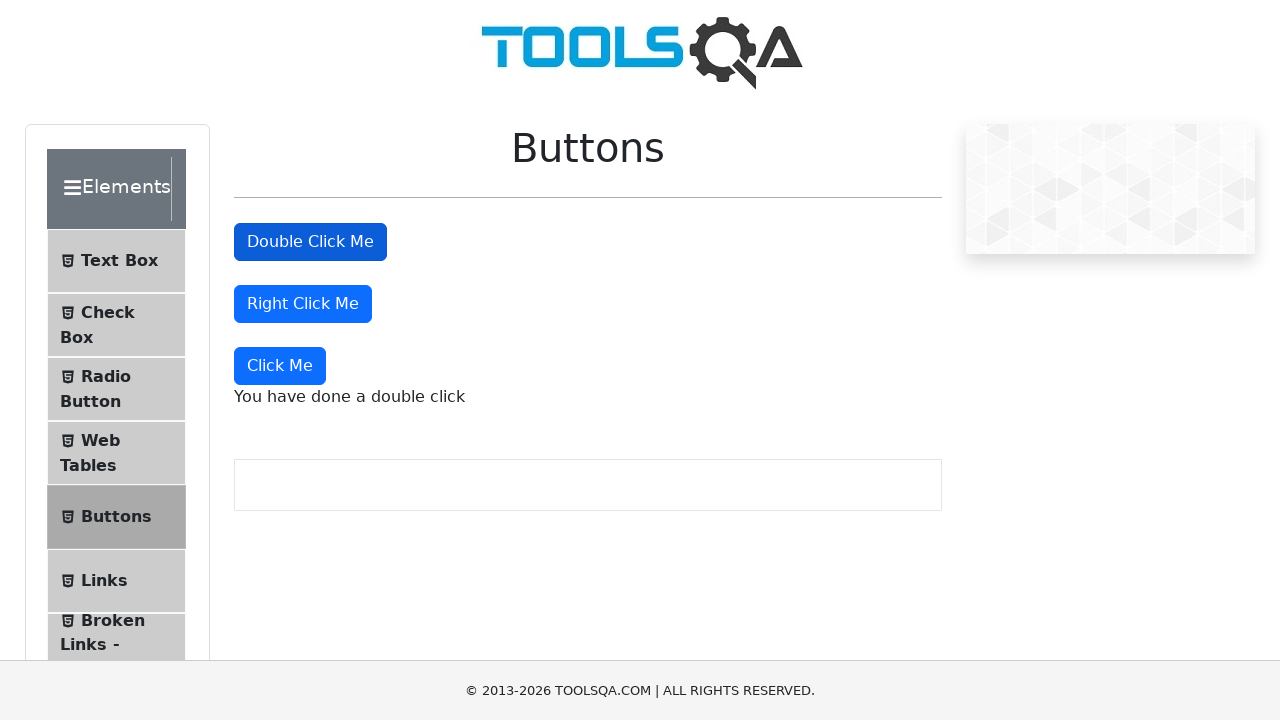

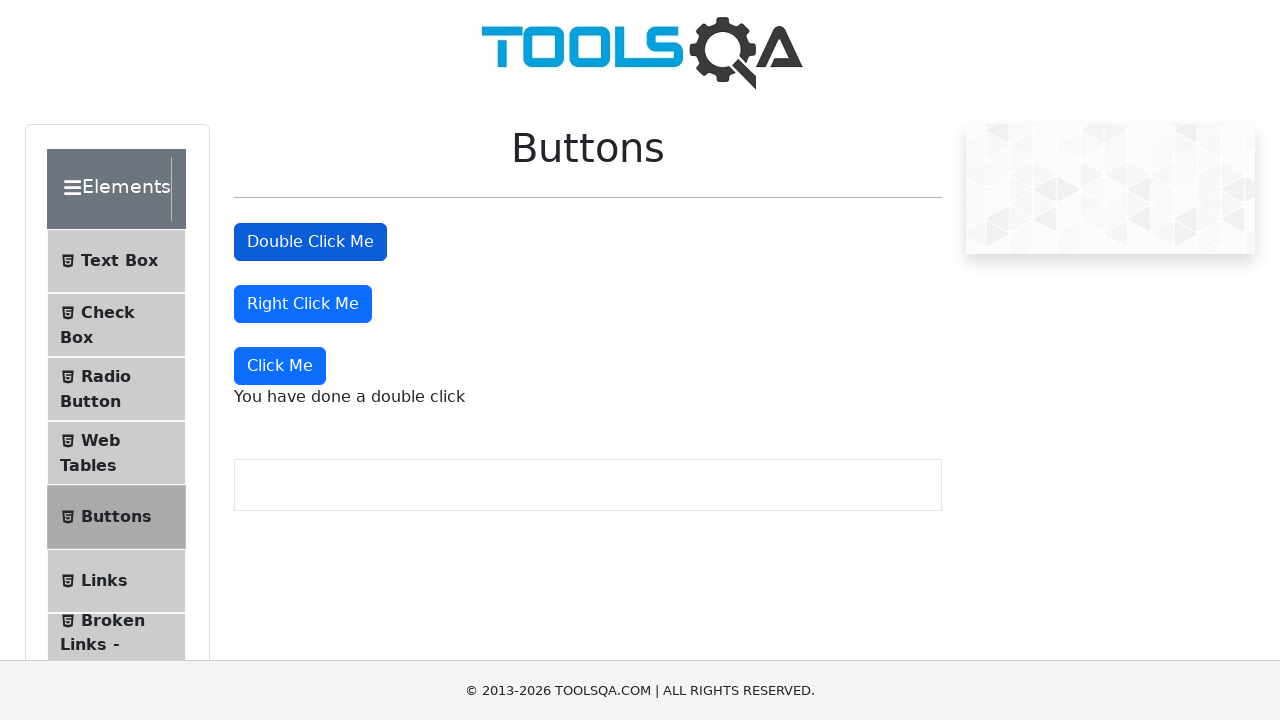